Navigates to NSE India website, hovers over a menu element to reveal dropdown options, and clicks on the "Pre-Open Market" link to access that section.

Starting URL: https://www.nseindia.com

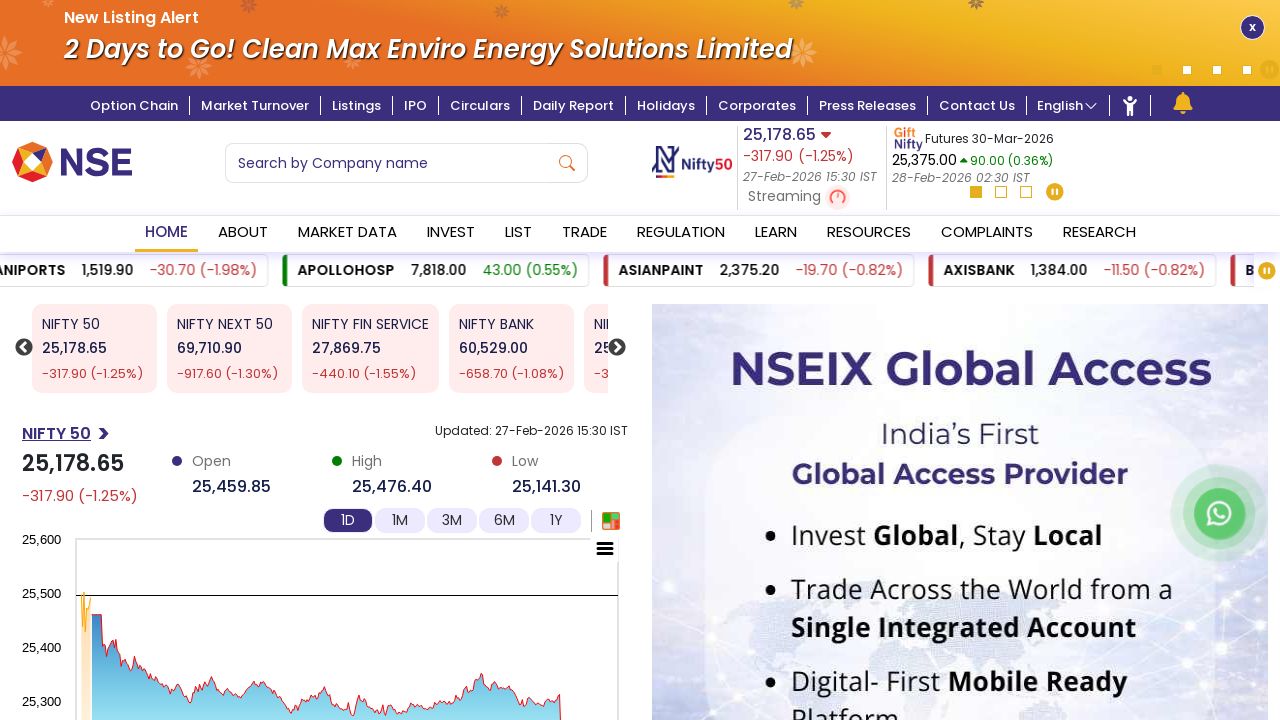

Hovered over menu element to reveal dropdown options at (347, 234) on #link_2
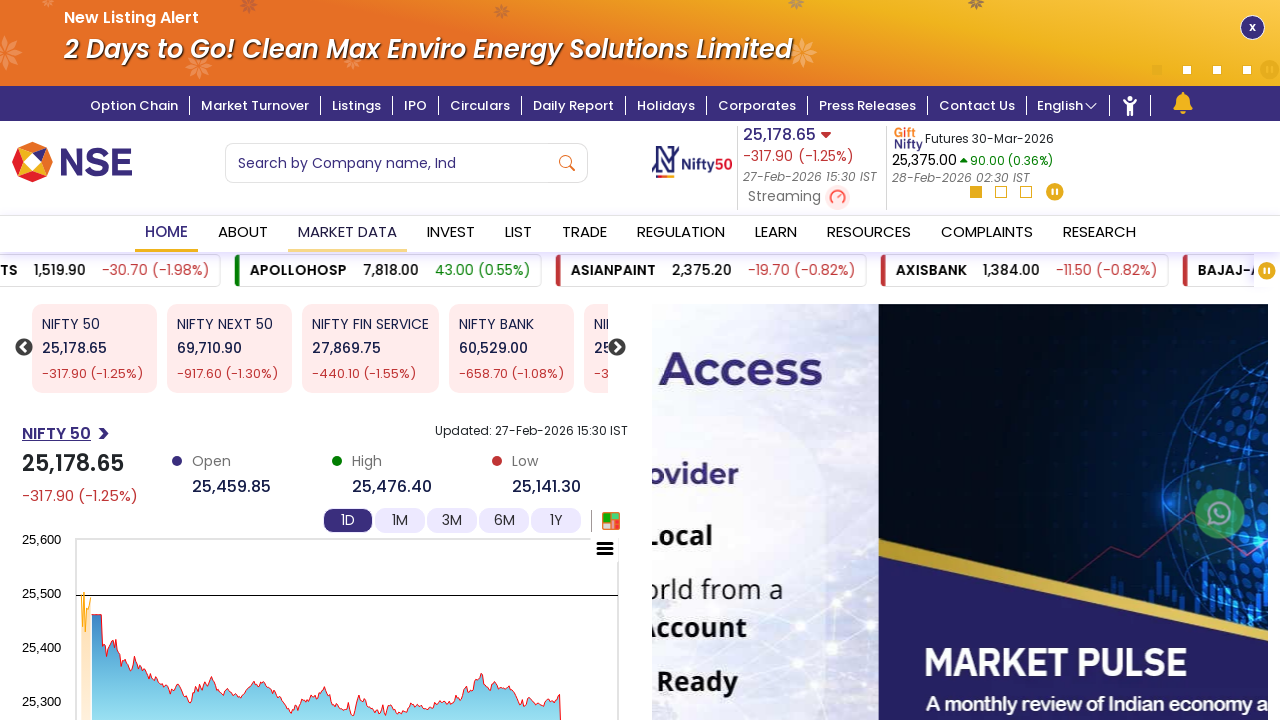

Clicked on menu element at (347, 234) on #link_2
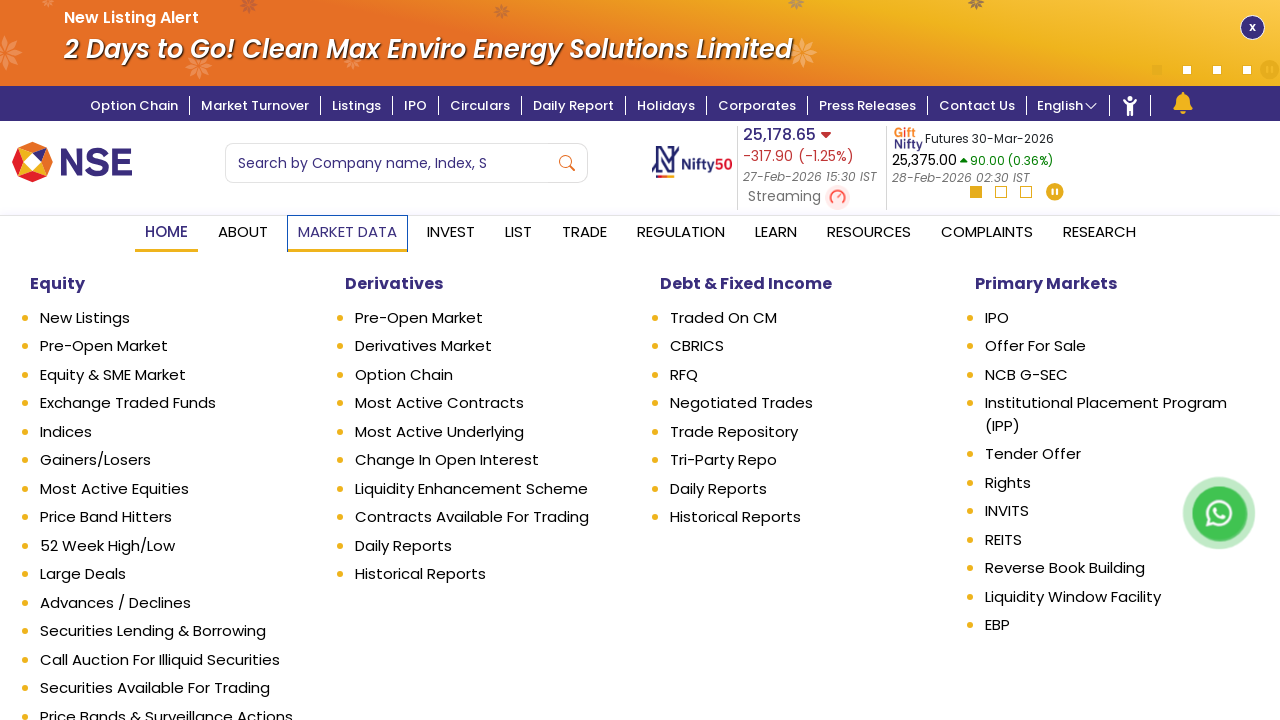

Pre-Open Market dropdown option appeared
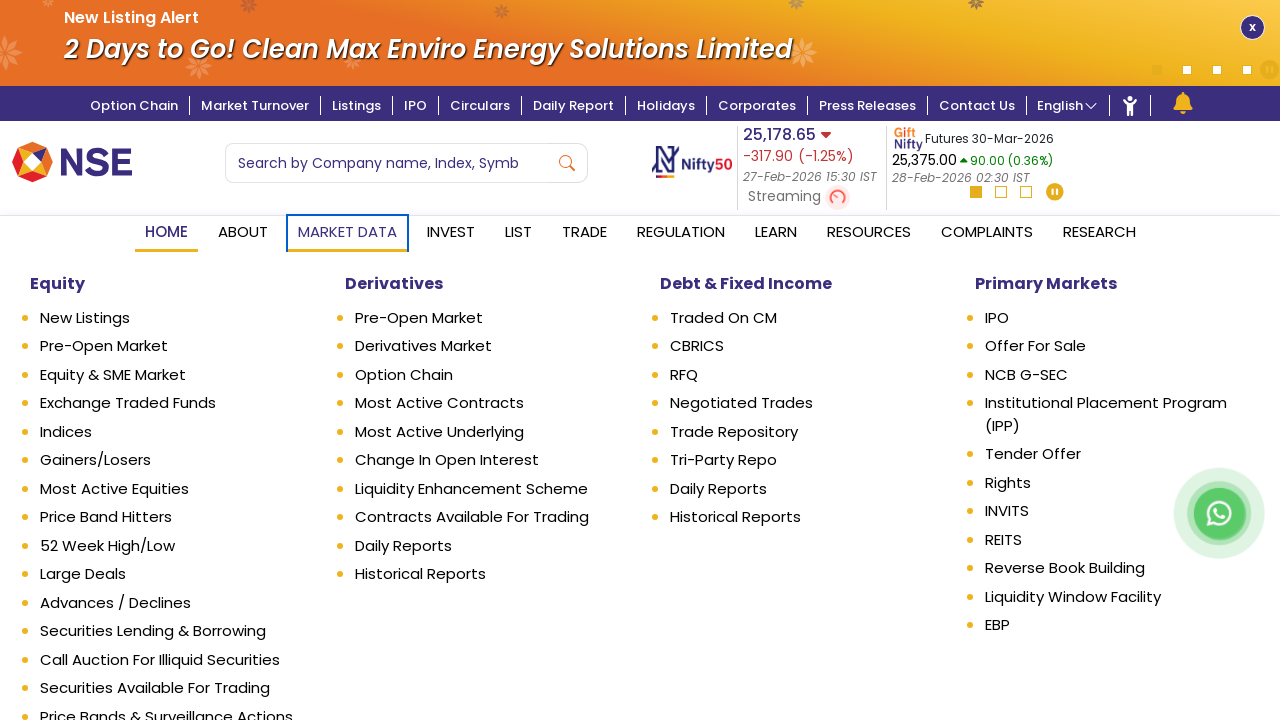

Clicked on Pre-Open Market link at (176, 346) on text=Pre-Open Market
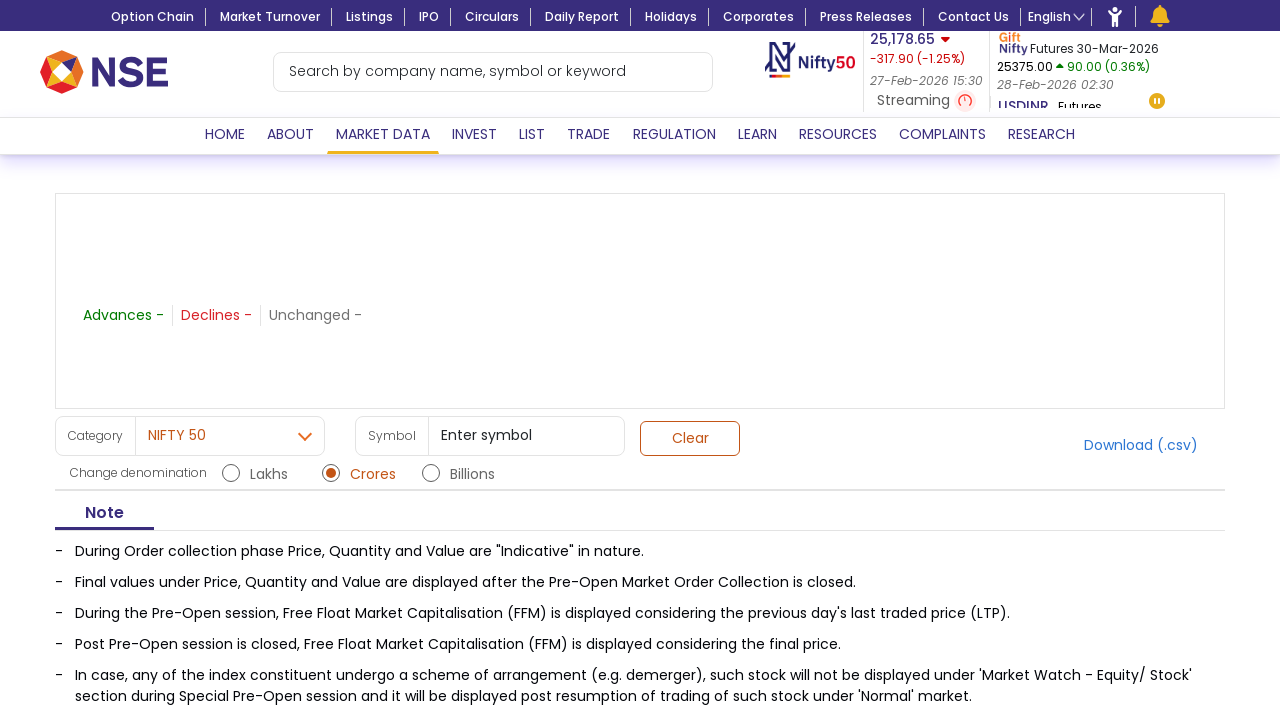

Pre-Open Market page loaded successfully
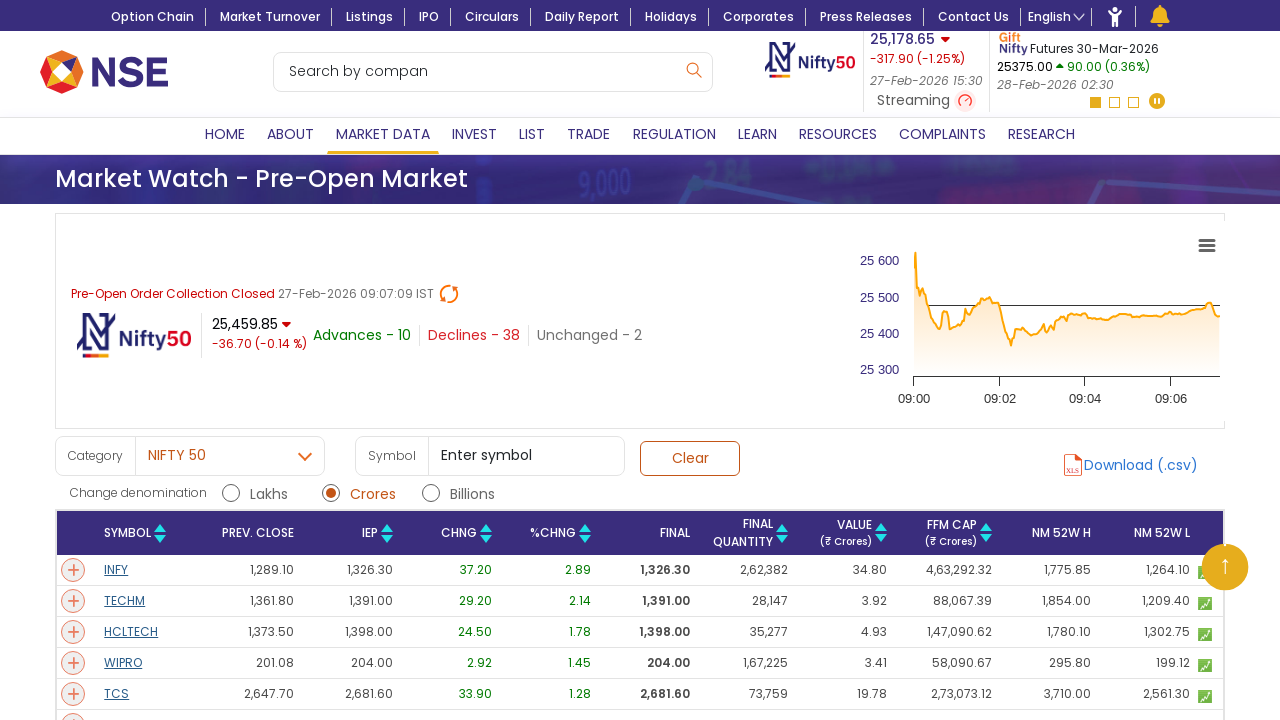

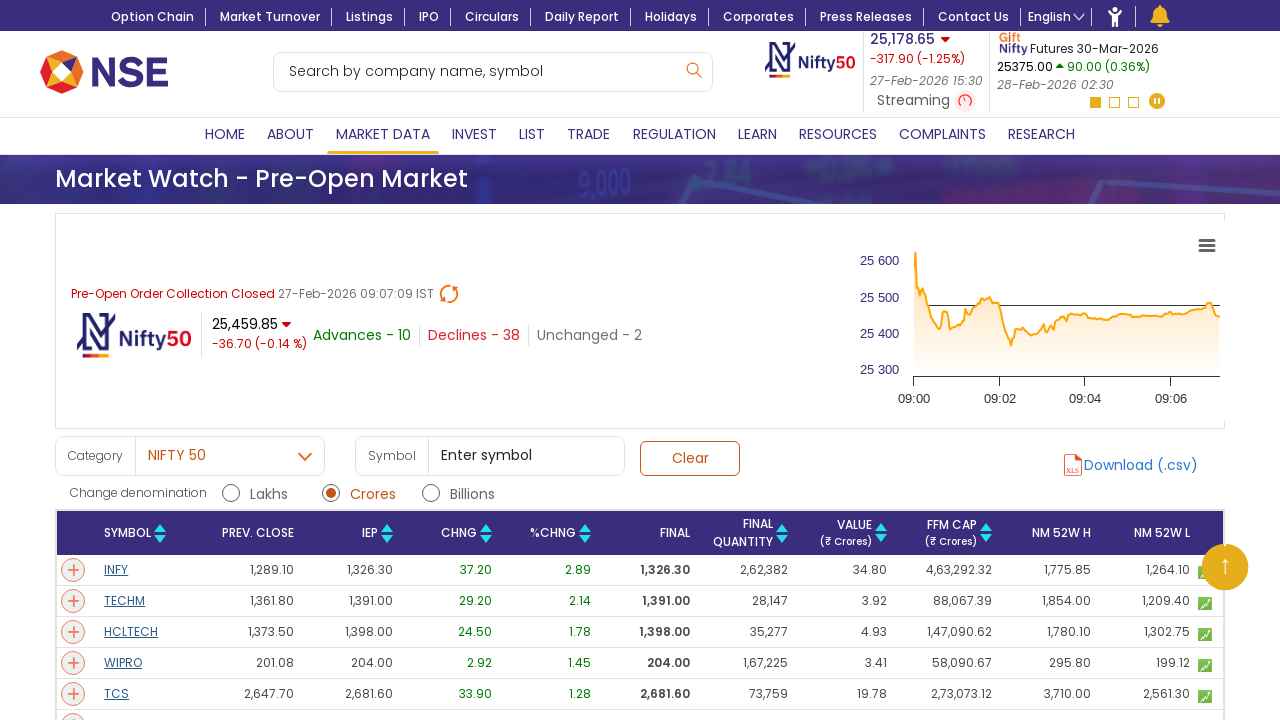